Tests the passenger dropdown selector by clicking to open it, incrementing the adult count 4 times to reach 5 adults, closing the dropdown, and verifying the displayed text shows "5 Adult".

Starting URL: https://rahulshettyacademy.com/dropdownsPractise/

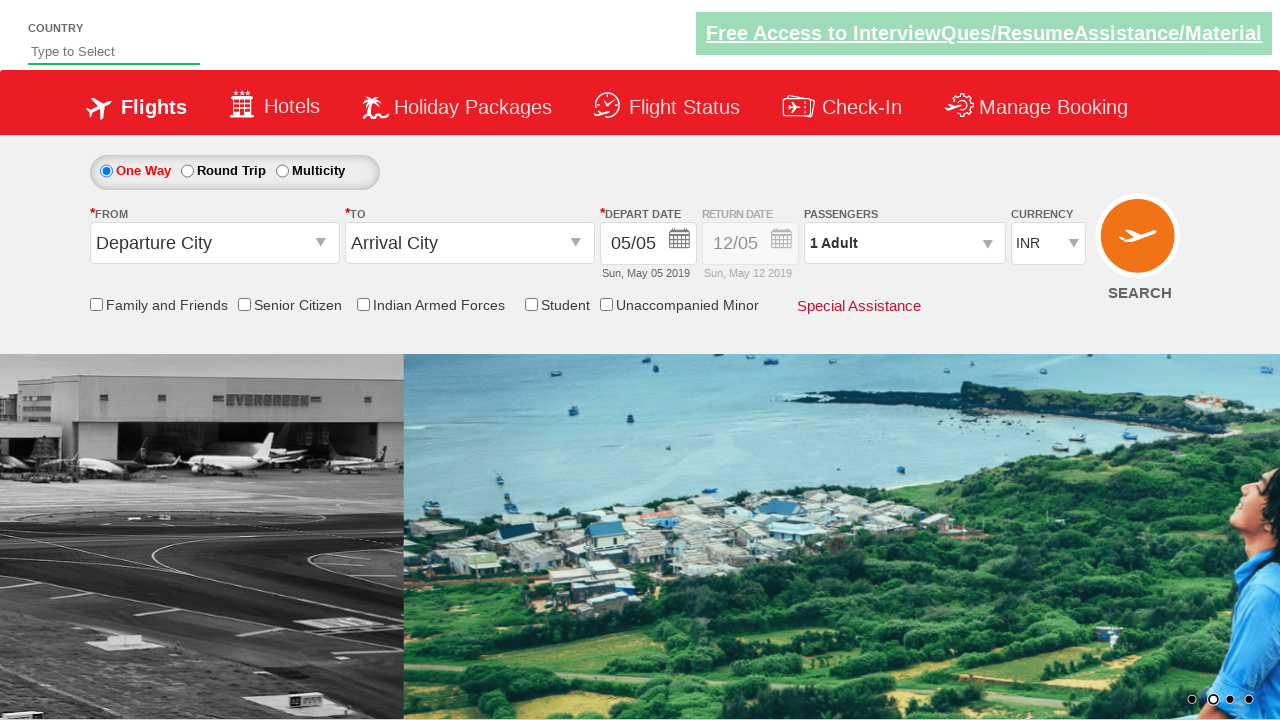

Clicked to open the passenger dropdown selector at (904, 243) on #divpaxinfo
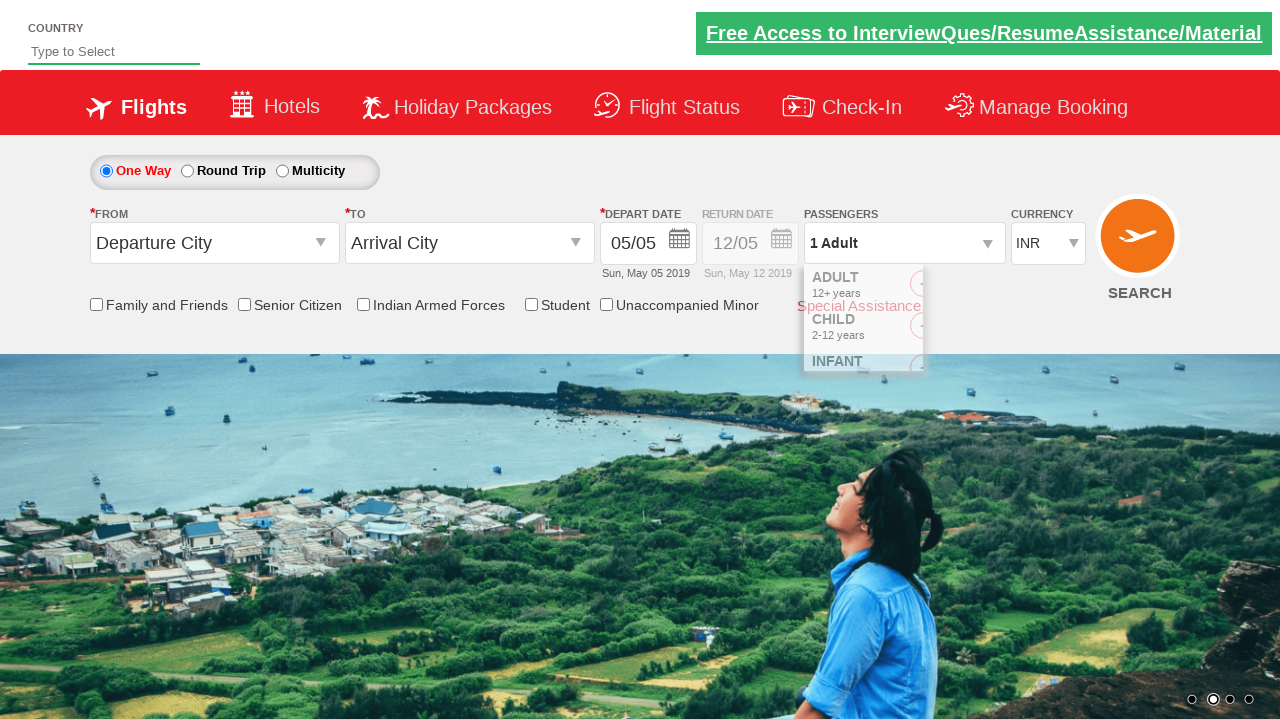

Waited for dropdown to be visible
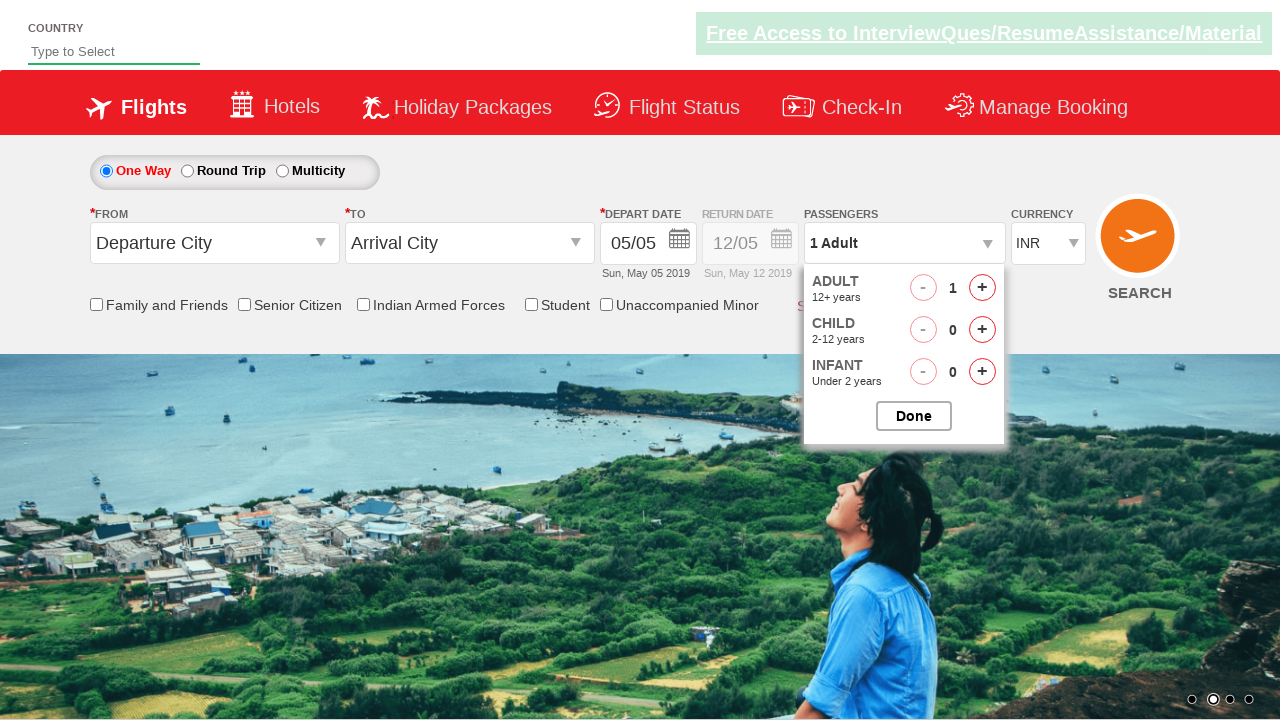

Incremented adult count (iteration 1 of 4) at (982, 288) on #hrefIncAdt
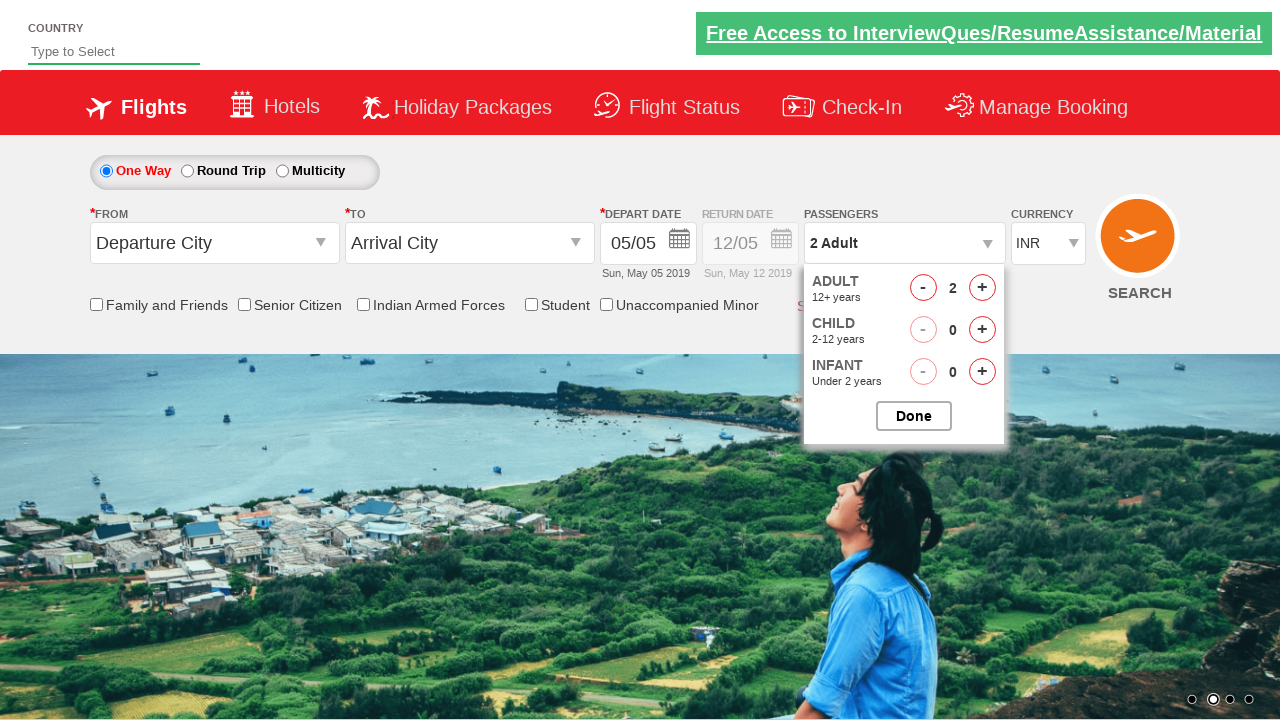

Incremented adult count (iteration 2 of 4) at (982, 288) on #hrefIncAdt
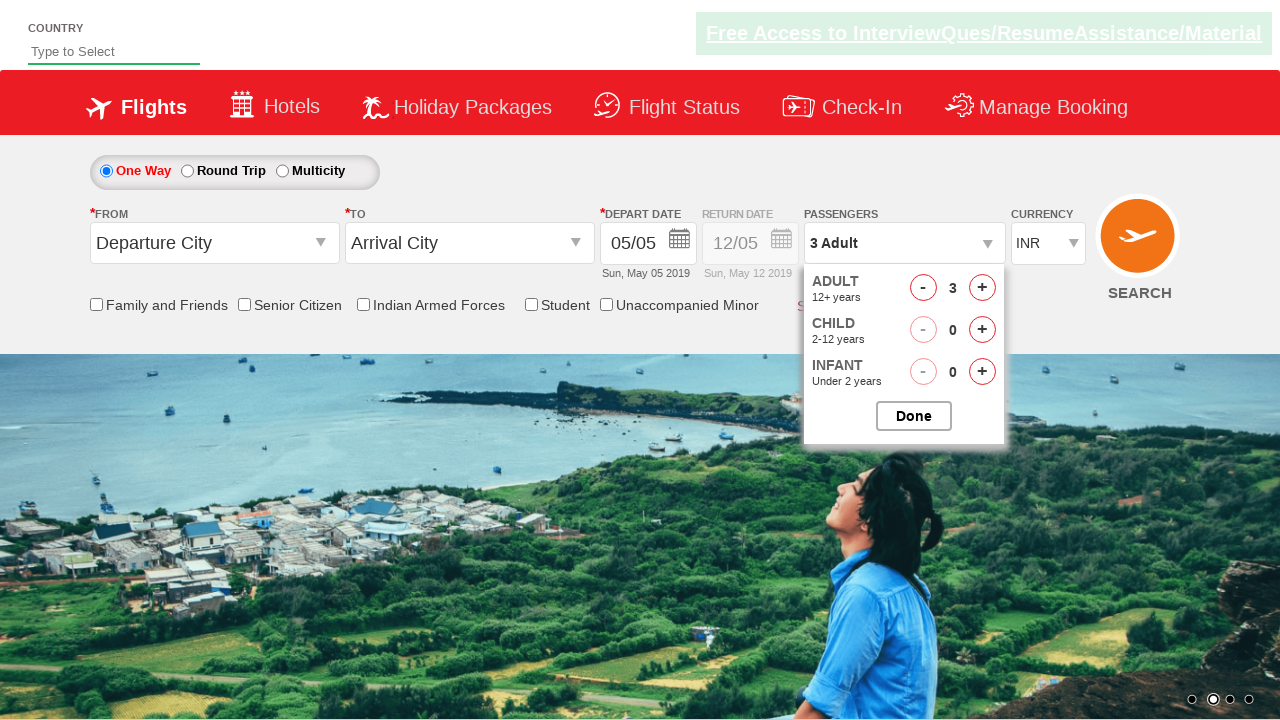

Incremented adult count (iteration 3 of 4) at (982, 288) on #hrefIncAdt
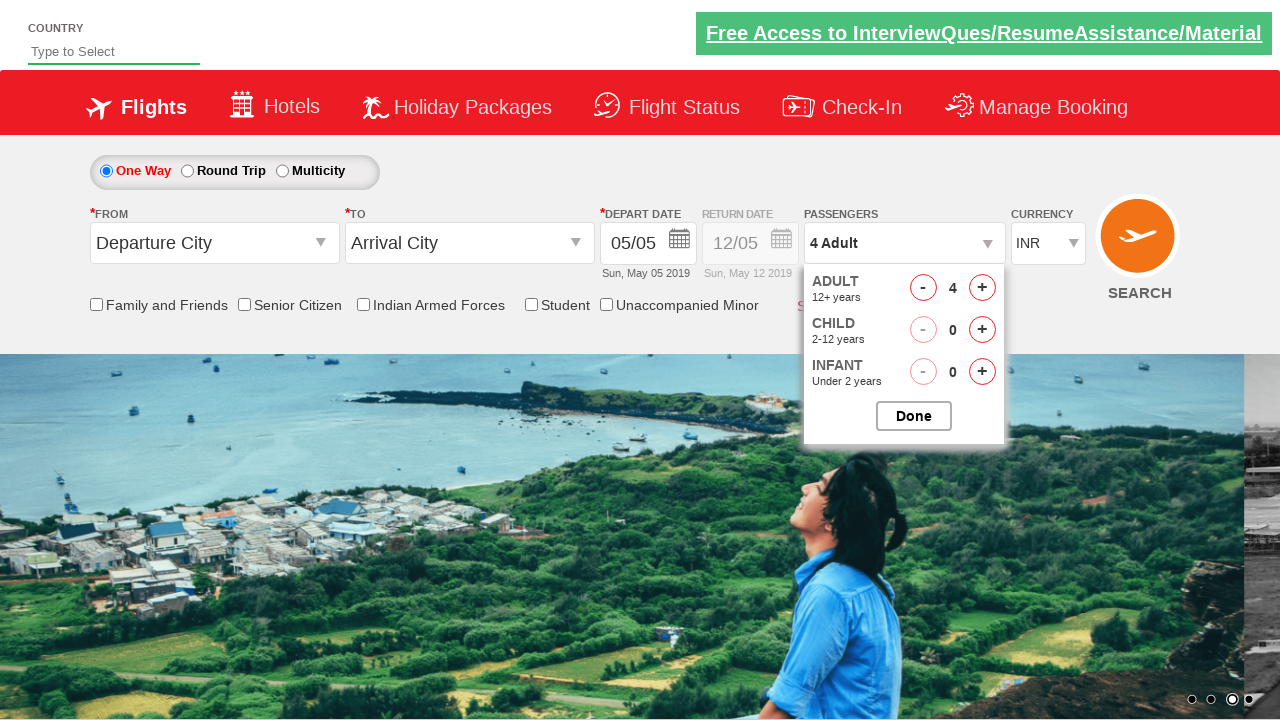

Incremented adult count (iteration 4 of 4) at (982, 288) on #hrefIncAdt
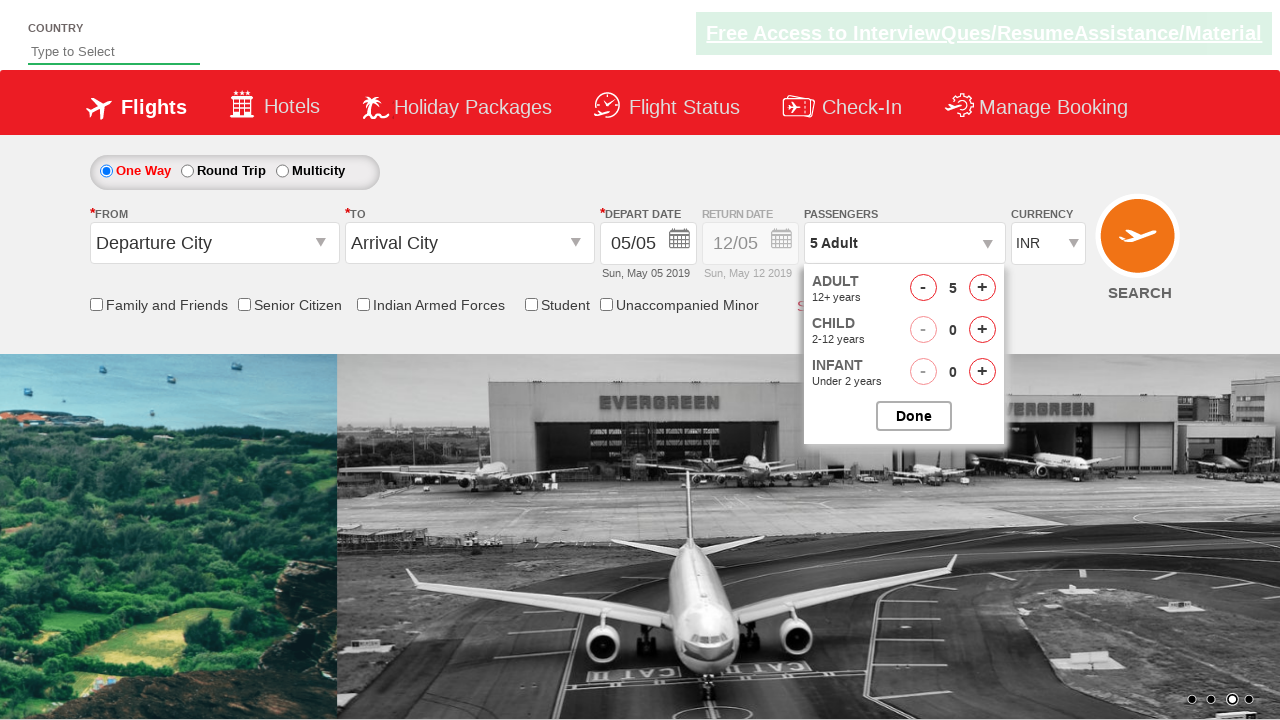

Closed the passenger options dropdown at (914, 416) on #btnclosepaxoption
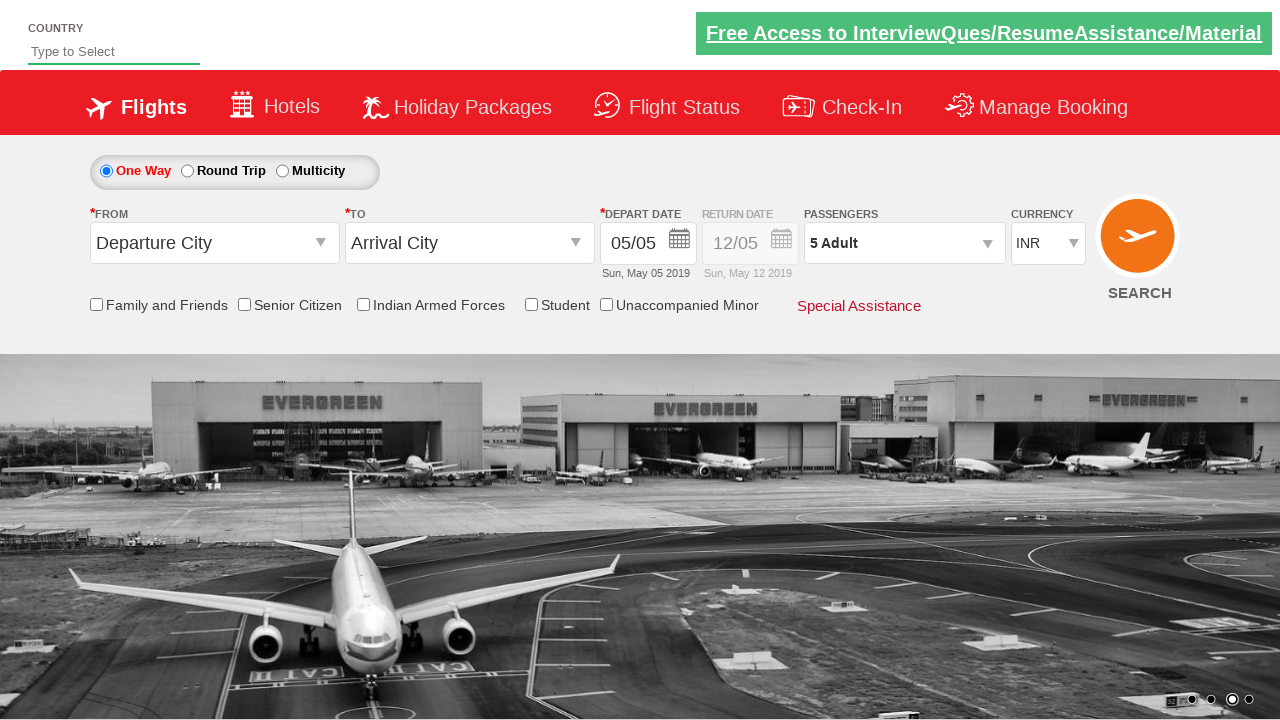

Retrieved passenger info text content
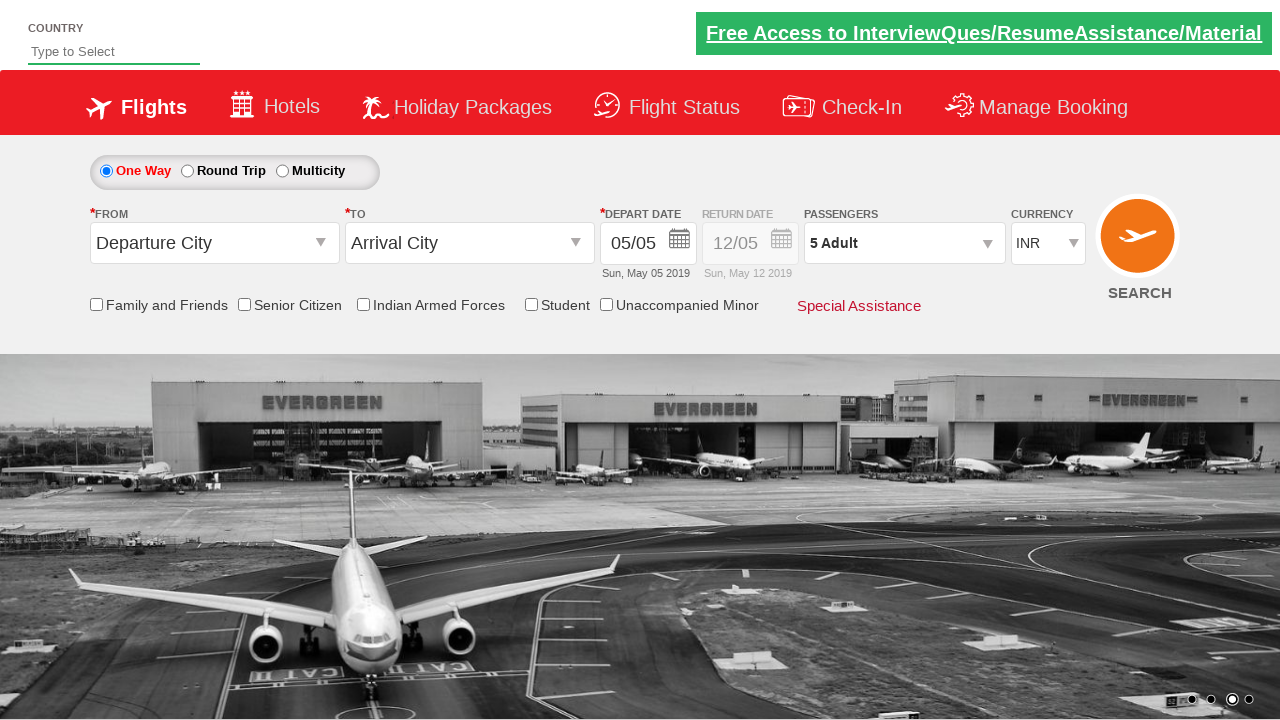

Verified passenger info displays '5 Adult'
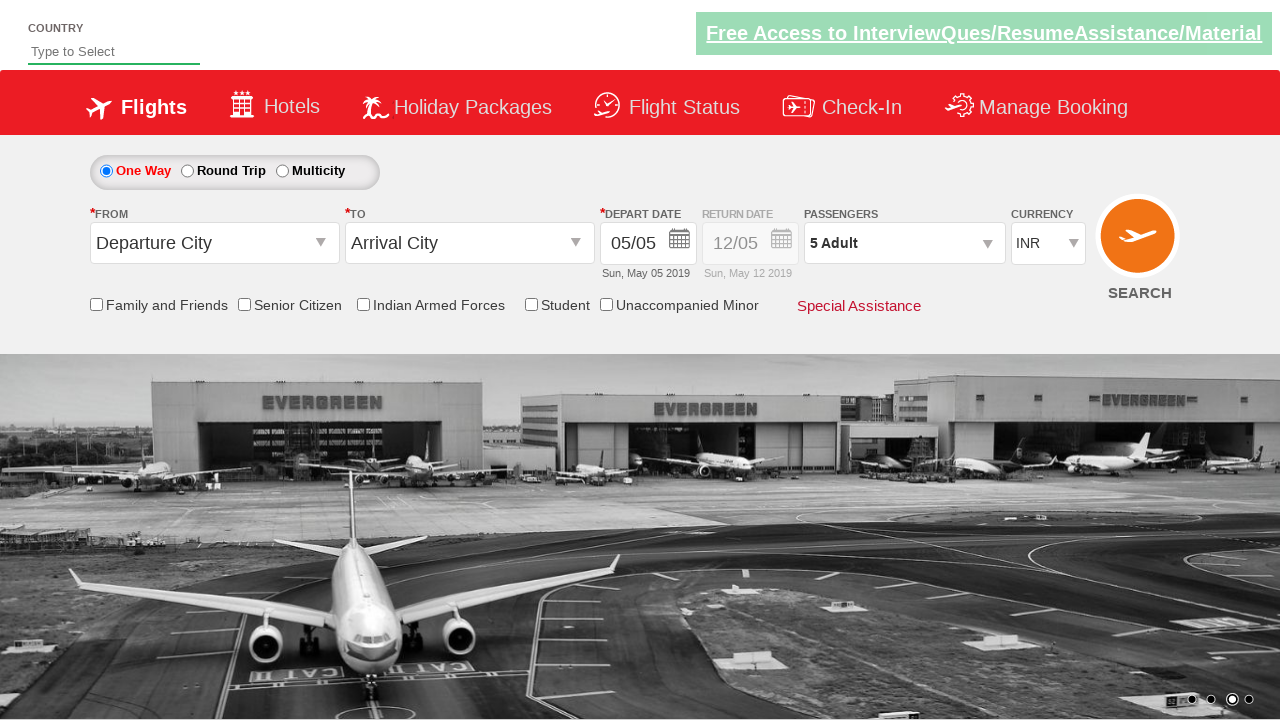

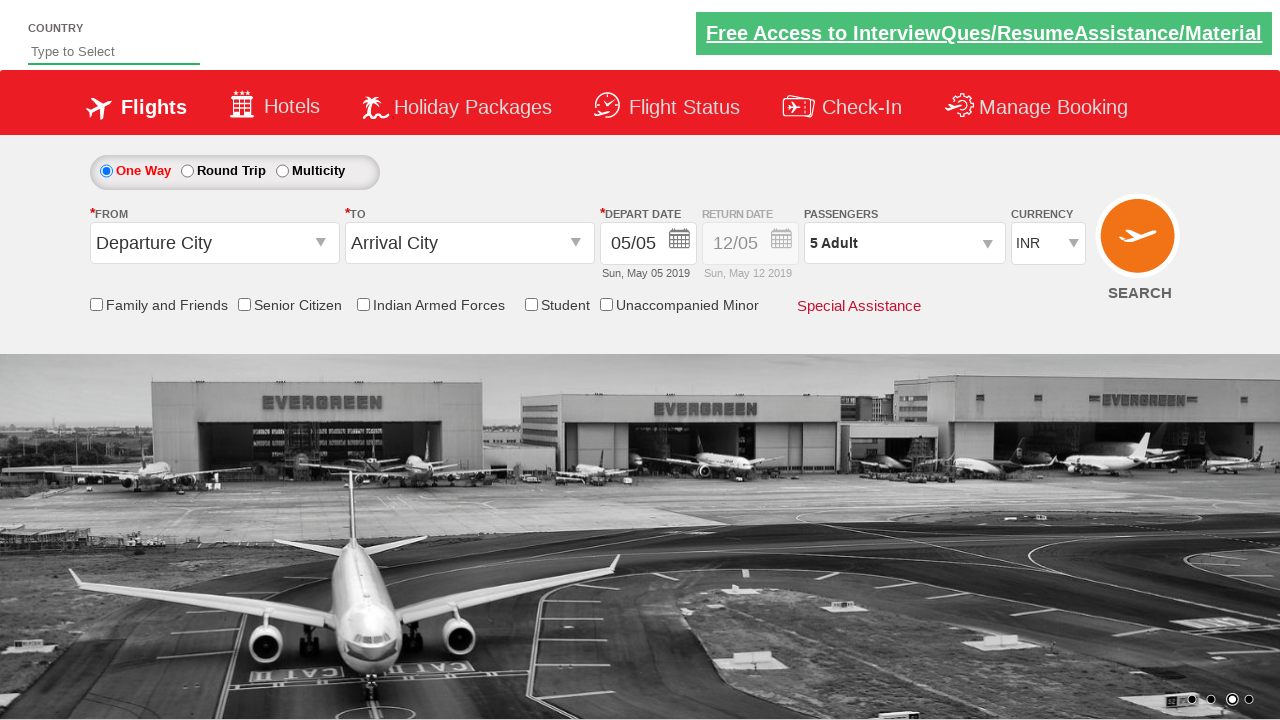